Tests that the currently applied filter is highlighted with 'selected' class.

Starting URL: https://demo.playwright.dev/todomvc

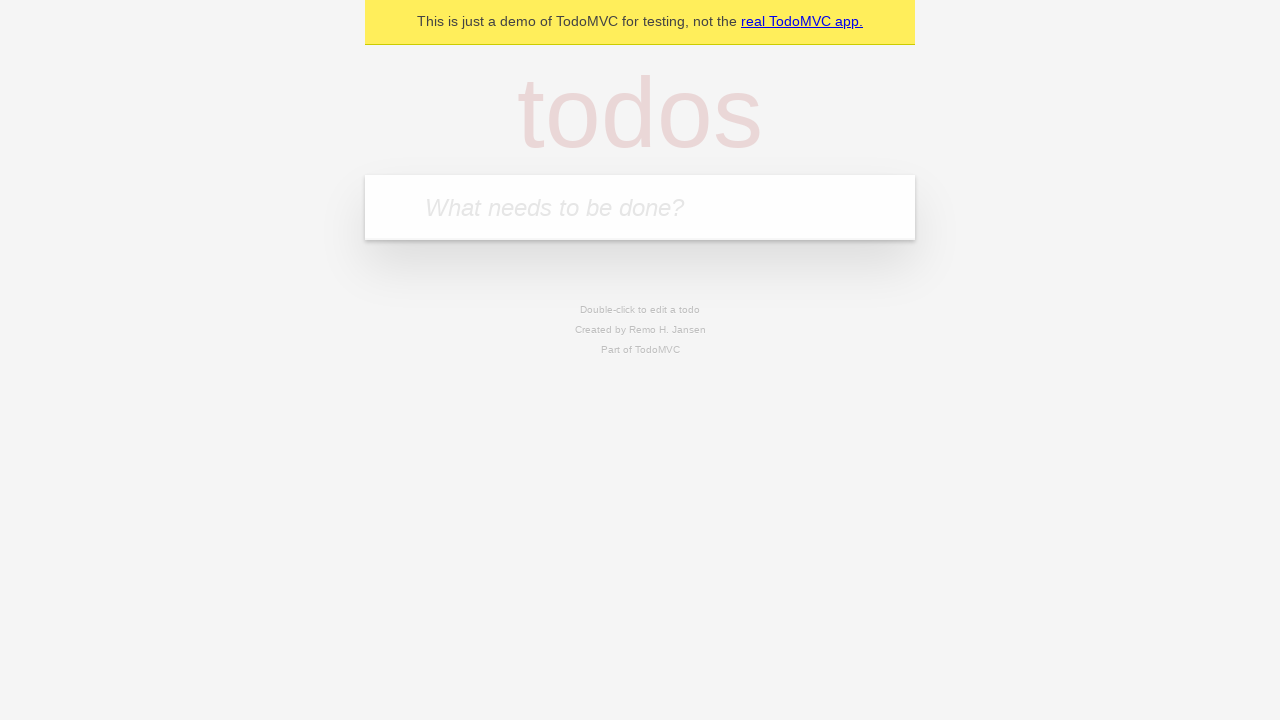

Filled new todo input with 'buy some cheese' on .new-todo
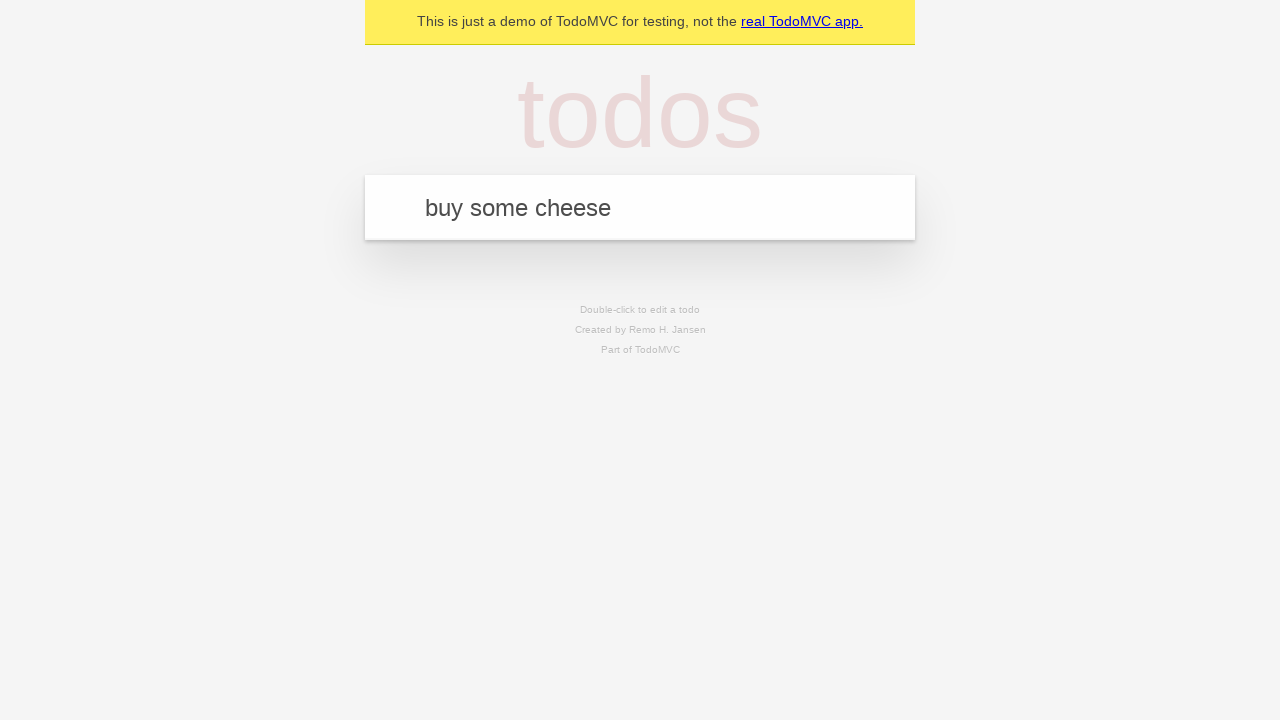

Pressed Enter to create first todo on .new-todo
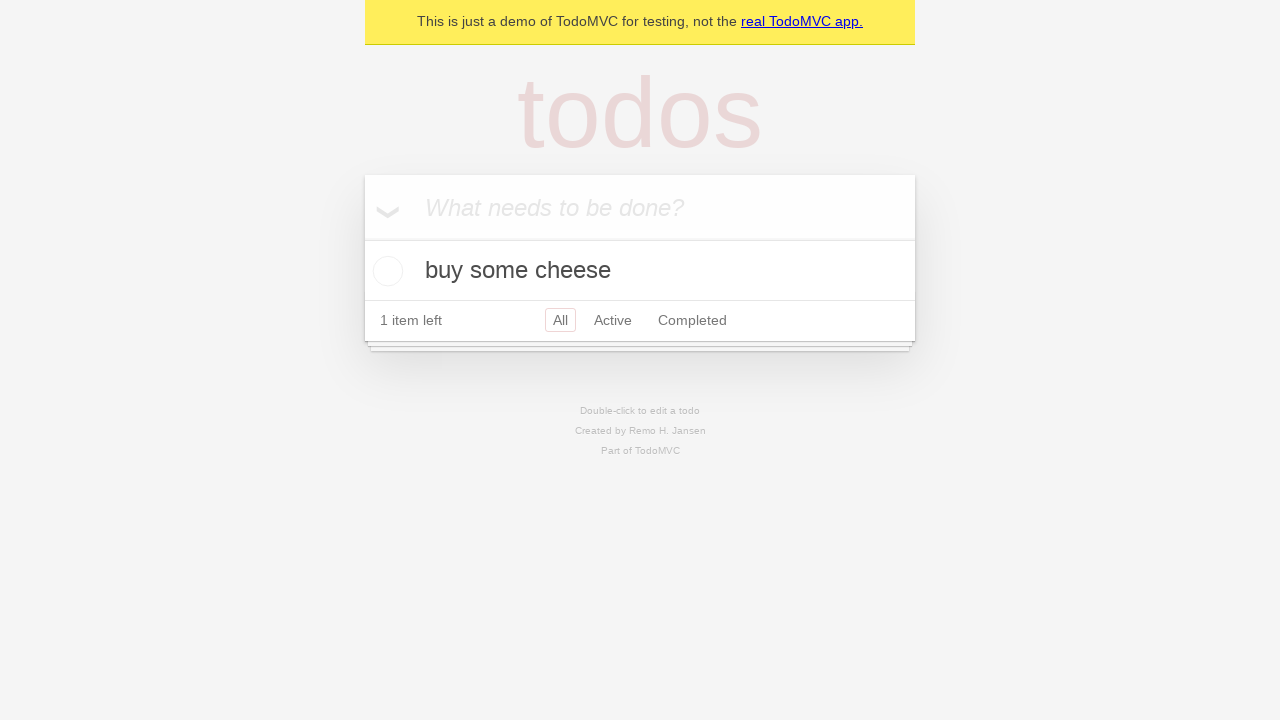

Filled new todo input with 'feed the cat' on .new-todo
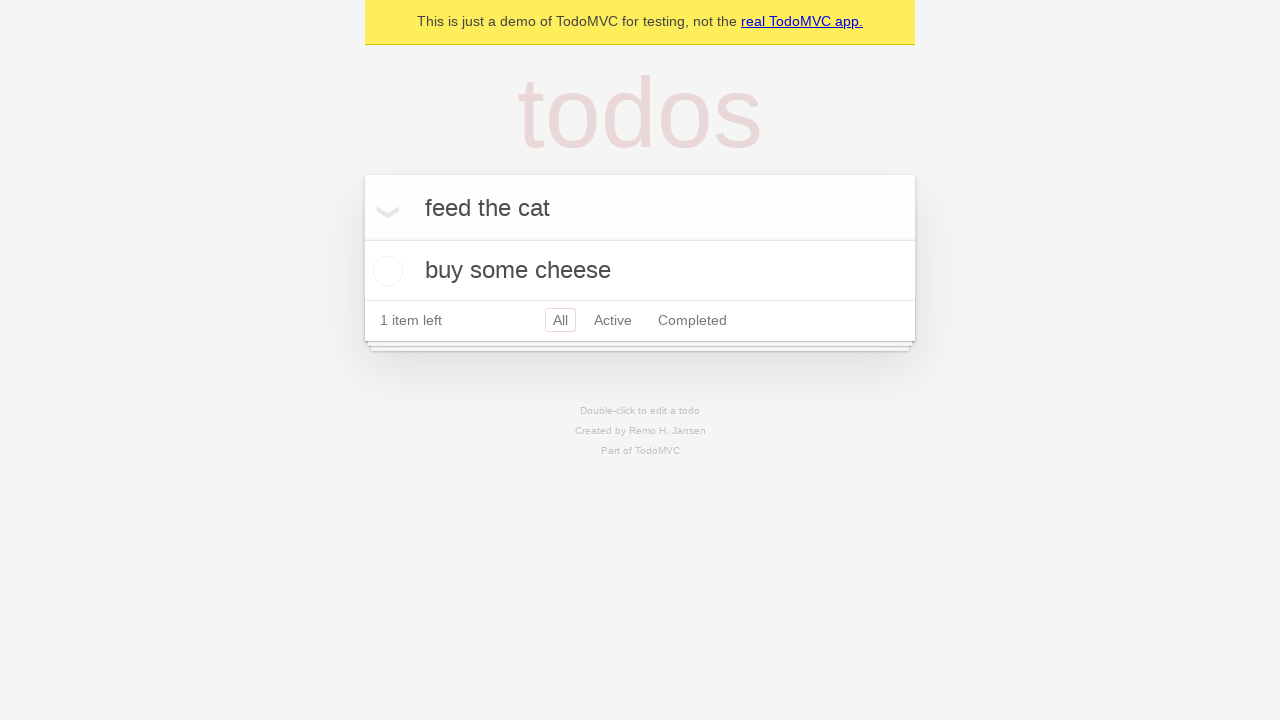

Pressed Enter to create second todo on .new-todo
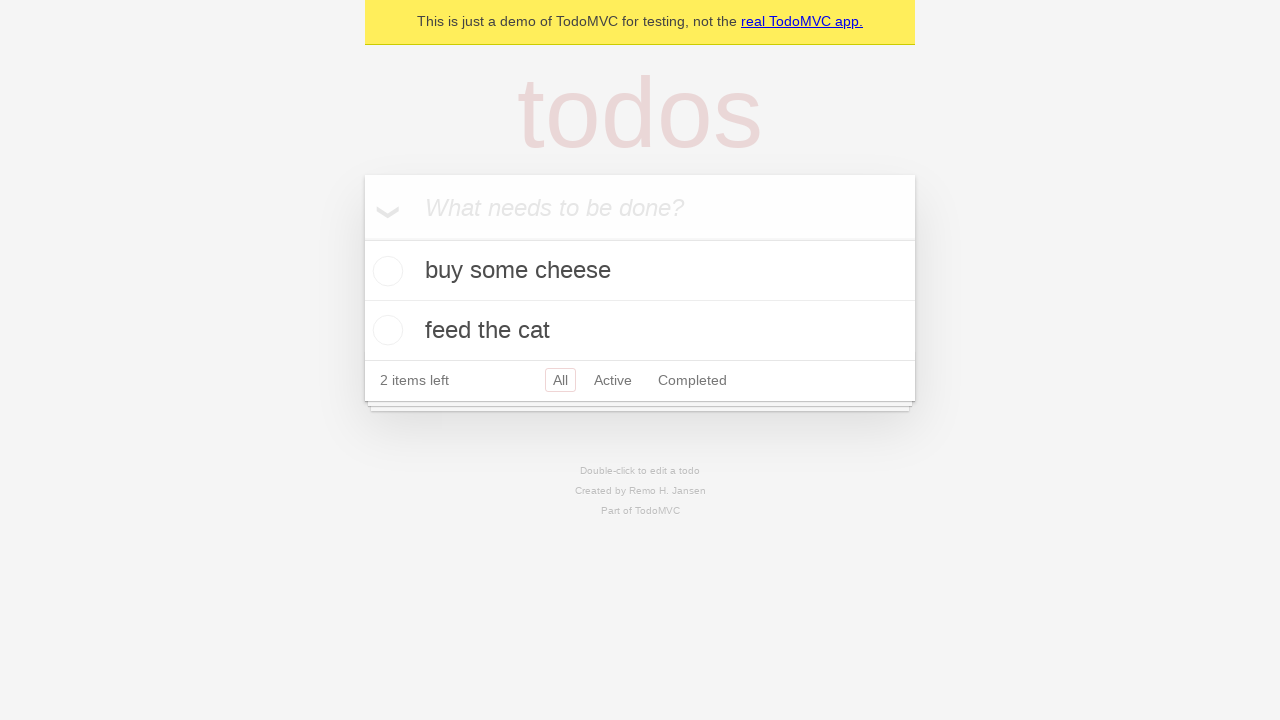

Filled new todo input with 'book a doctors appointment' on .new-todo
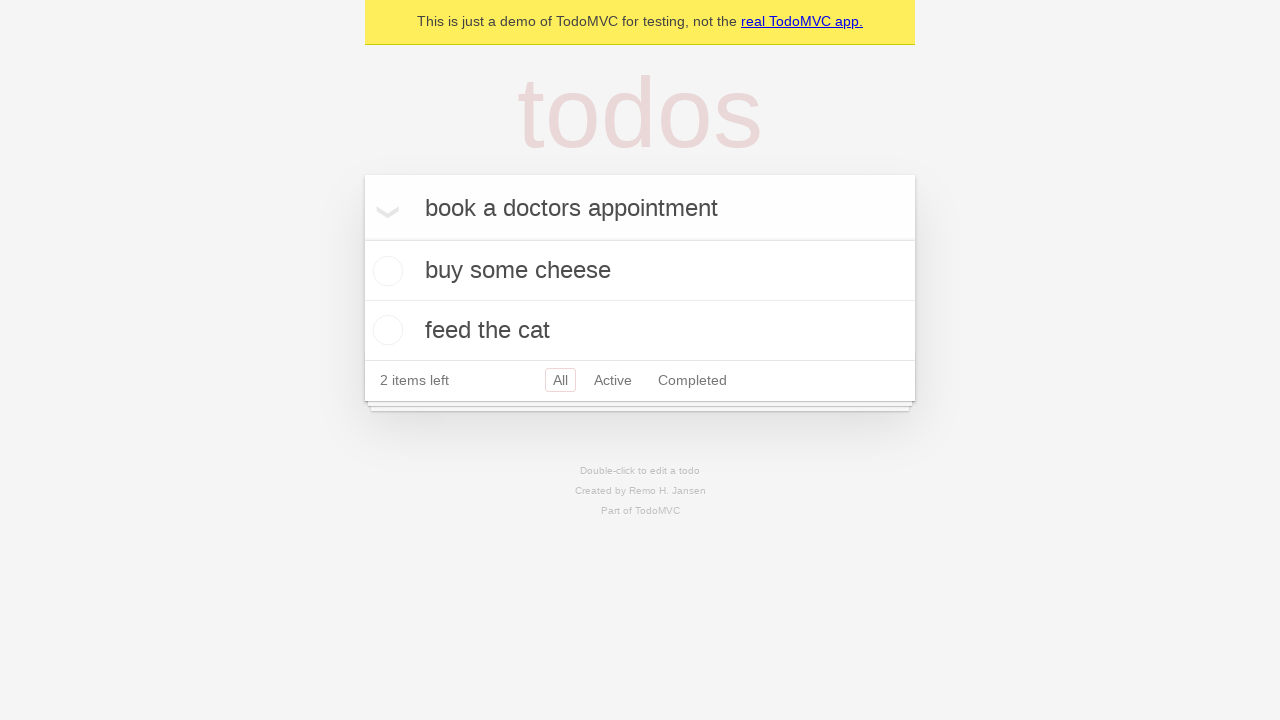

Pressed Enter to create third todo on .new-todo
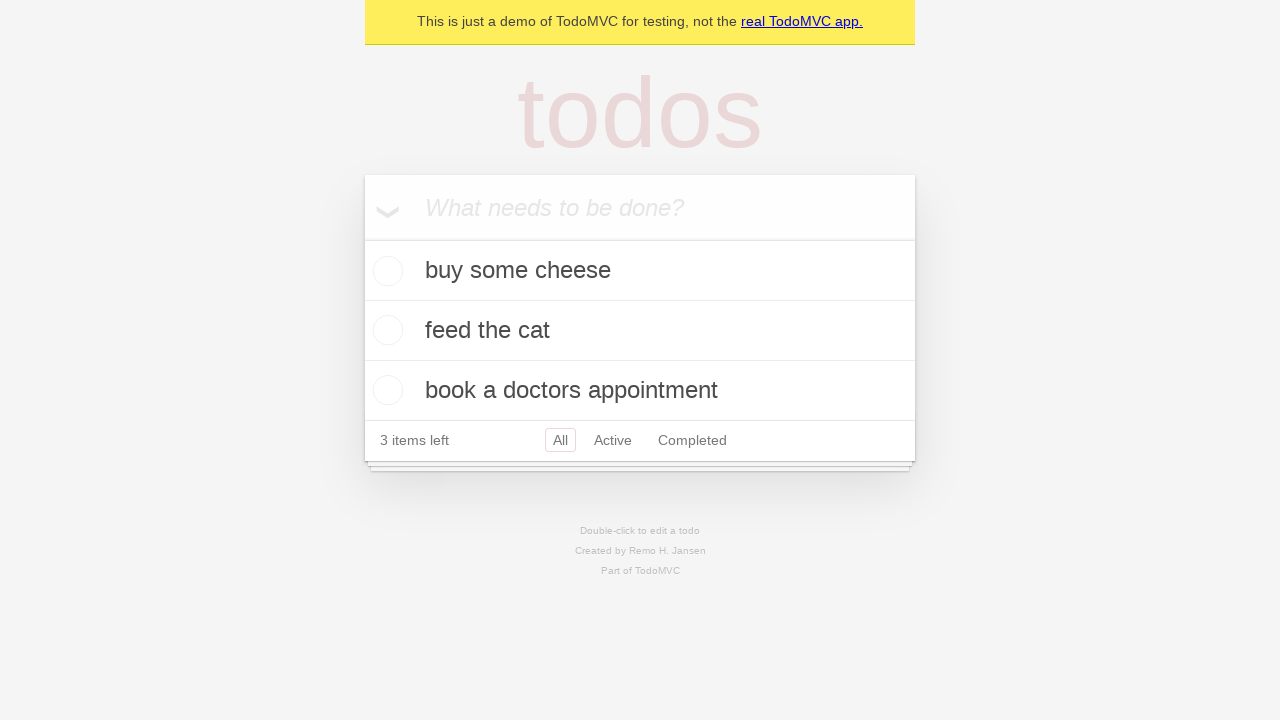

Clicked Active filter to display only active todos at (613, 440) on .filters >> text=Active
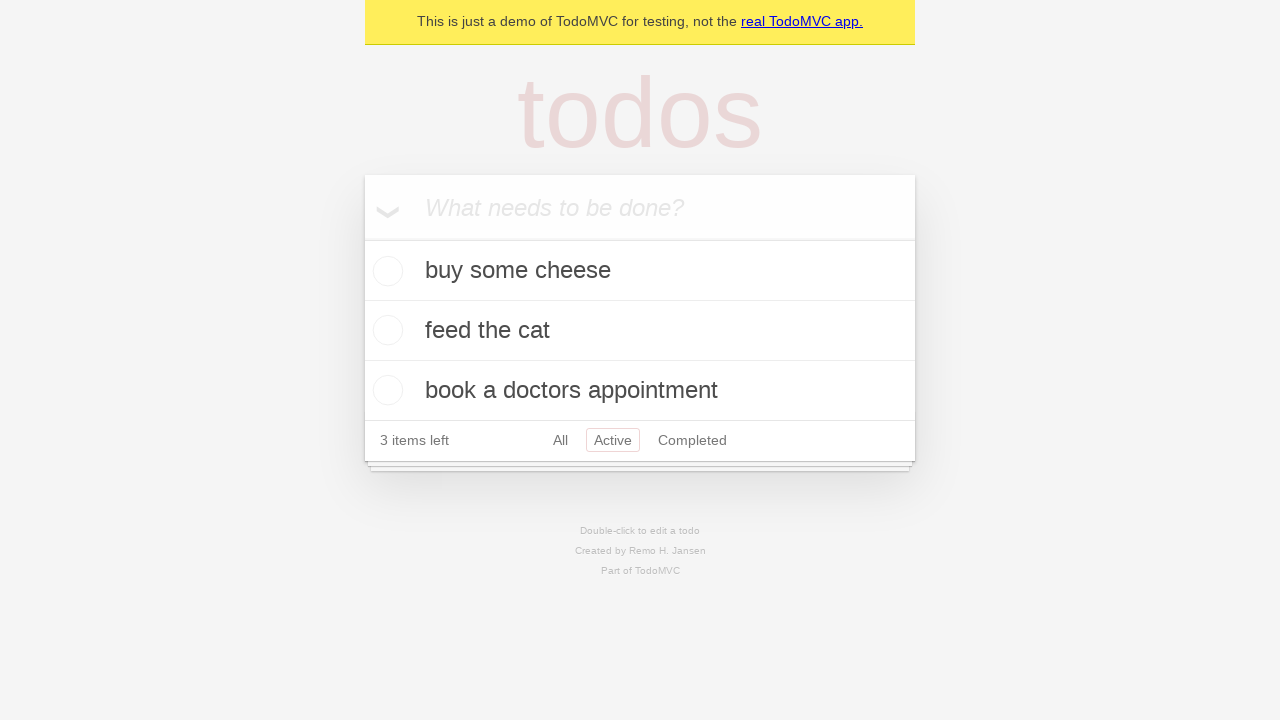

Clicked Completed filter to display only completed todos at (692, 440) on .filters >> text=Completed
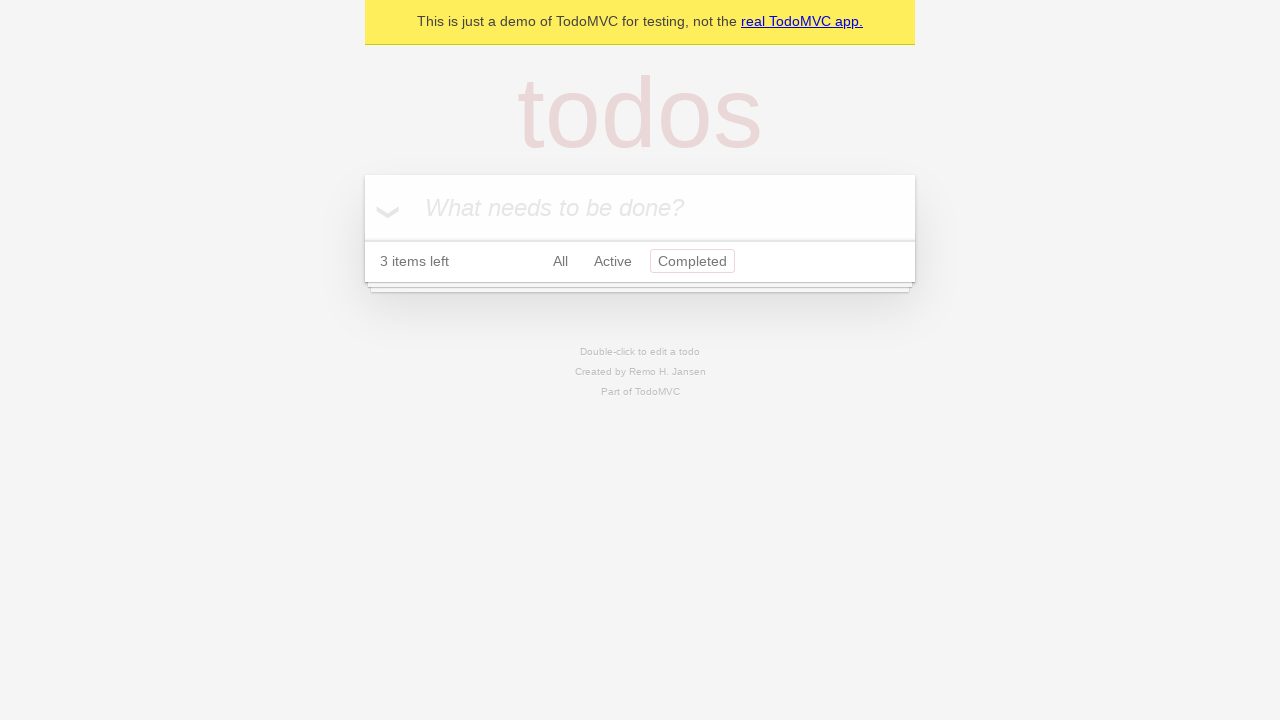

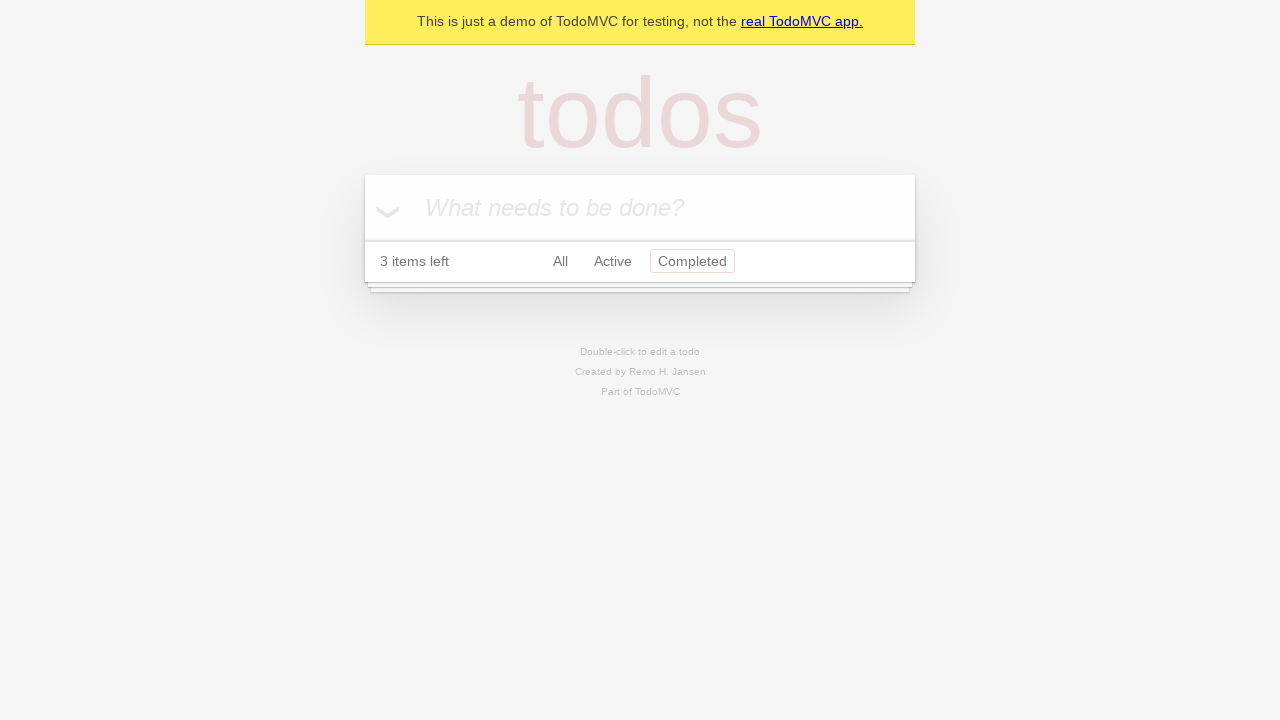